Navigates to the Demoblaze e-commerce website and verifies that a Samsung Galaxy S6 product link is visible on the homepage.

Starting URL: https://www.demoblaze.com/

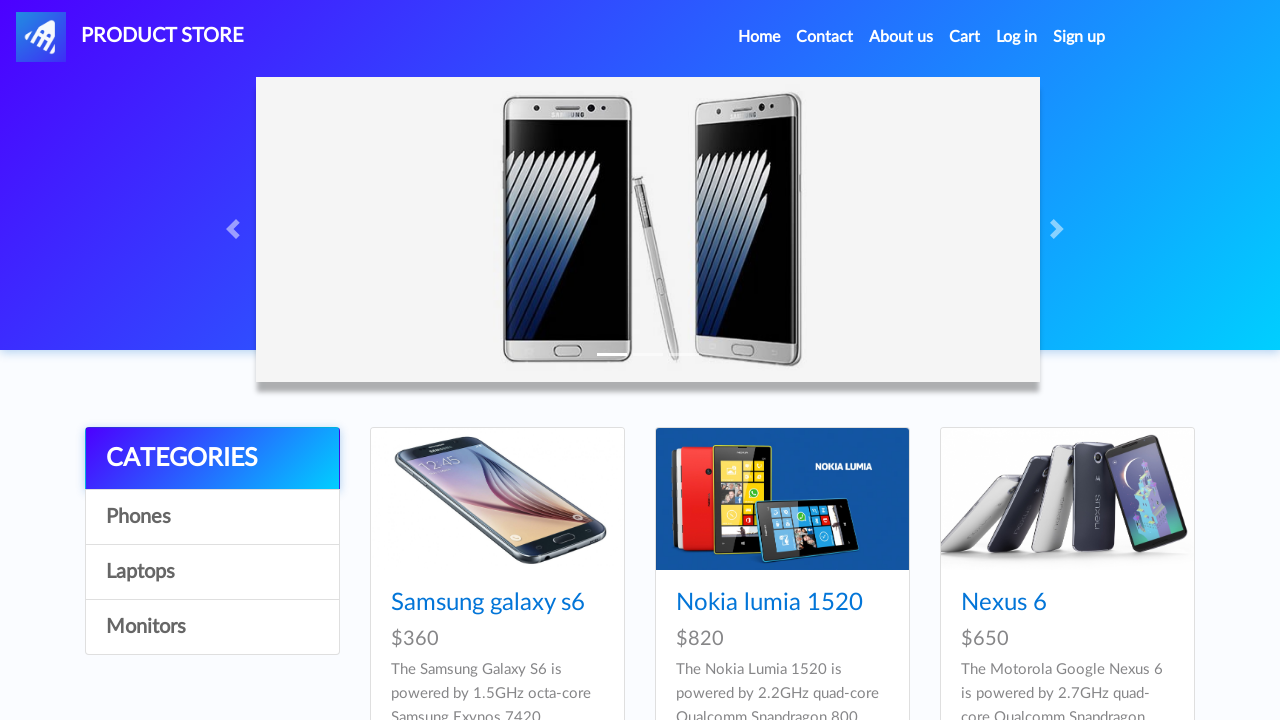

Waited for Samsung Galaxy S6 product link to load on homepage
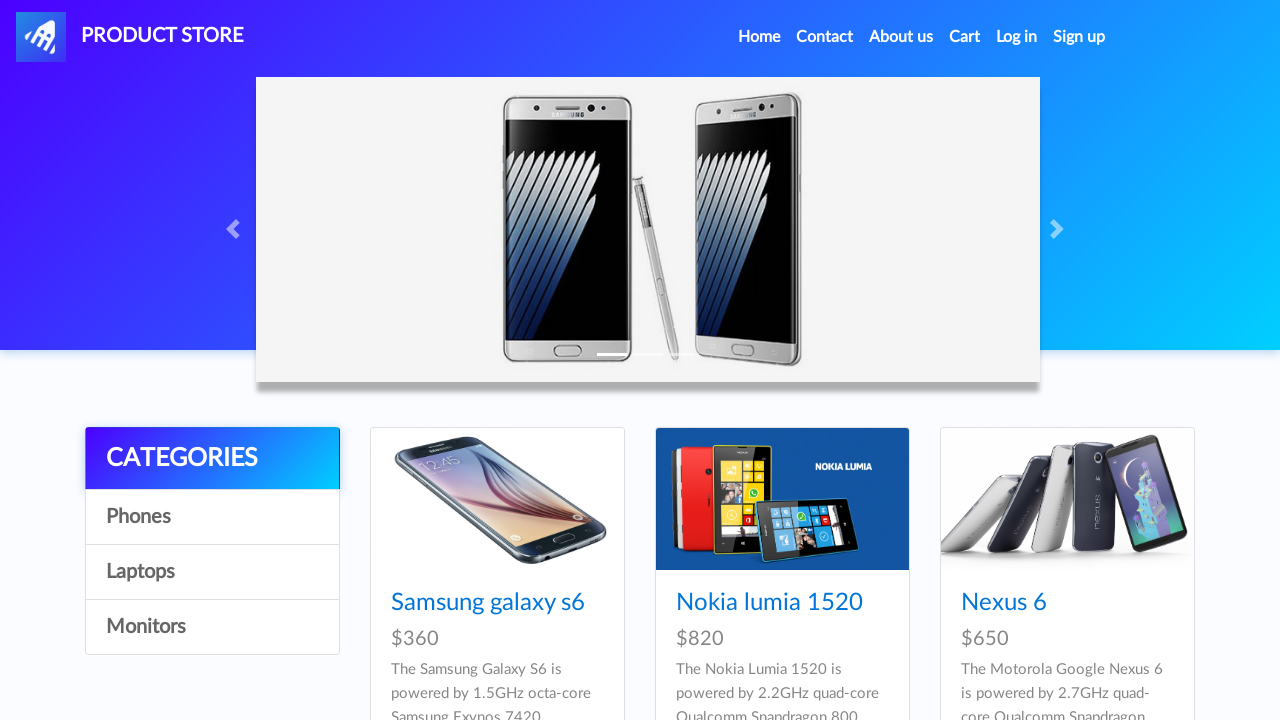

Verified Samsung Galaxy S6 product link is visible on the homepage
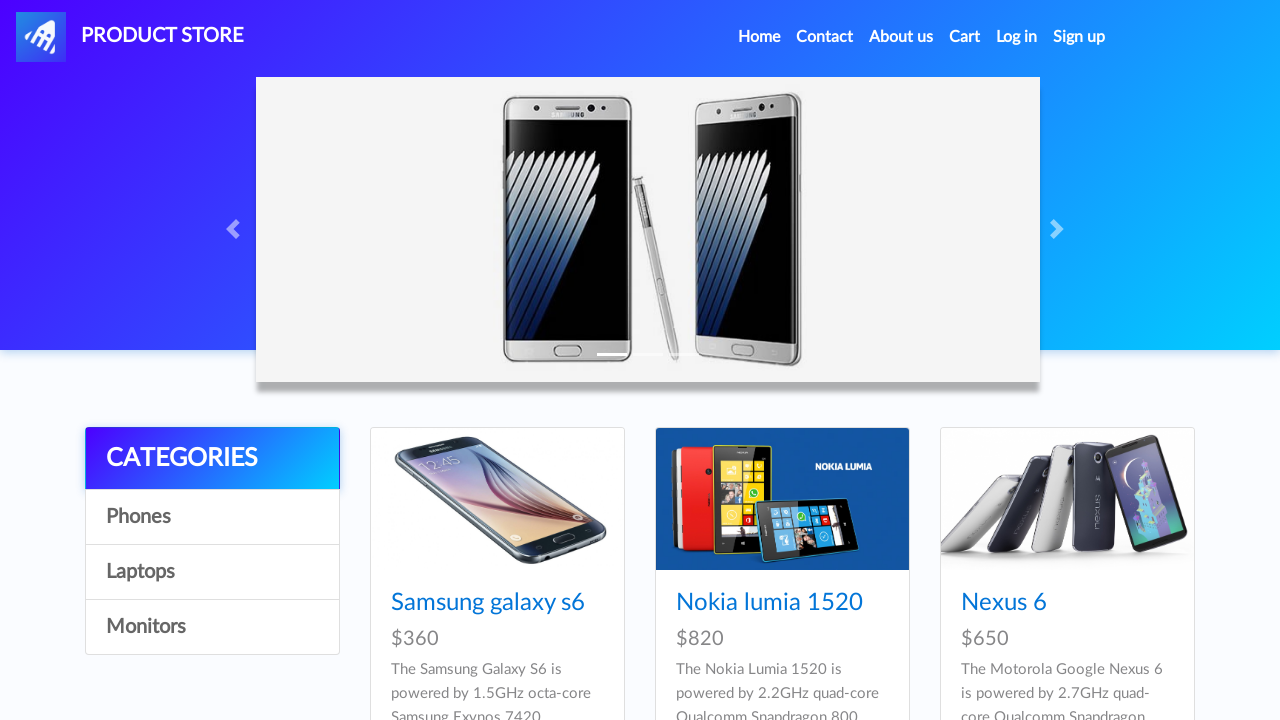

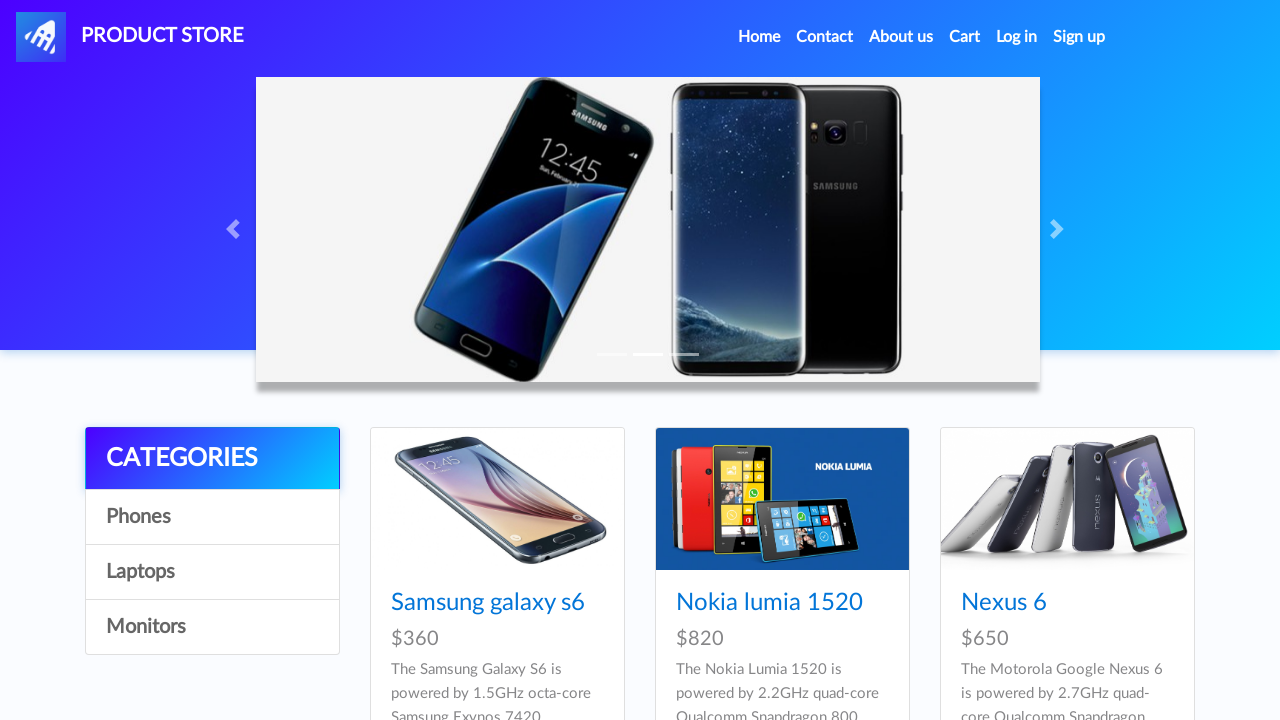